Tests various button interactions including clicking buttons, verifying page navigation, checking button states, and retrieving button properties like position, color, and dimensions

Starting URL: https://leafground.com/button.xhtml

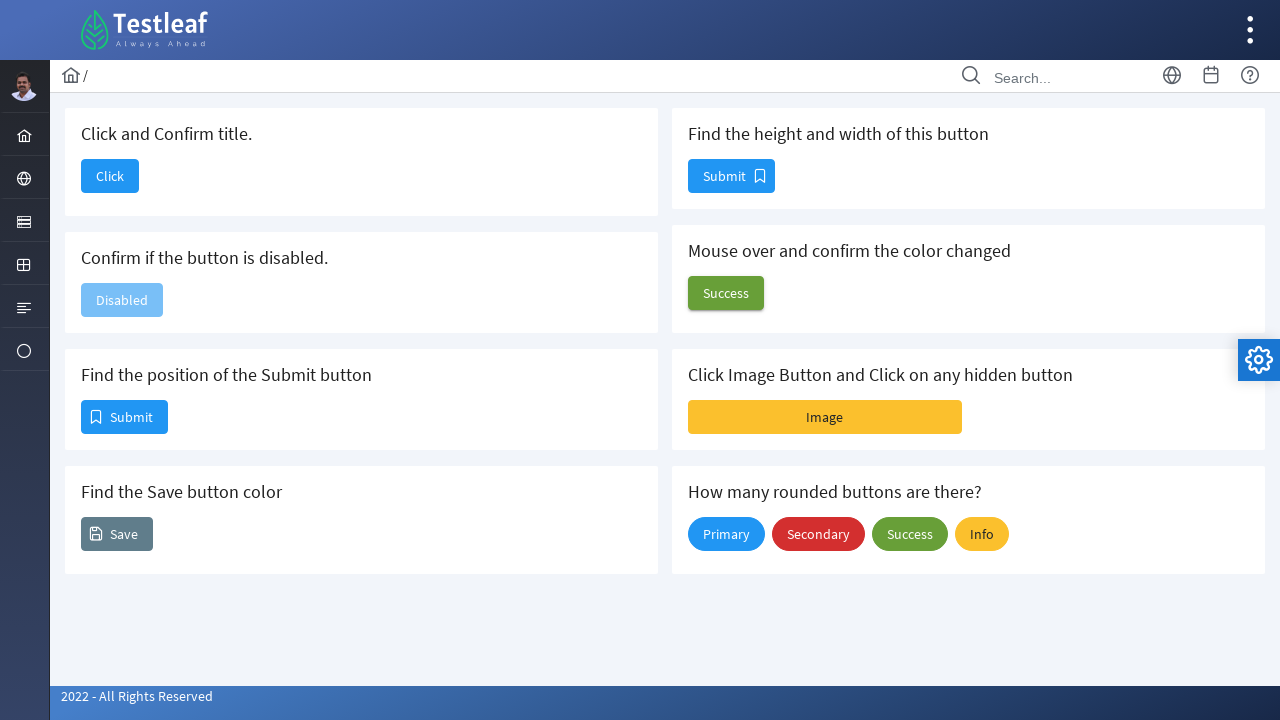

Clicked button with text 'Click and Confirm title.' at (110, 176) on button#j_idt88\:j_idt90 span
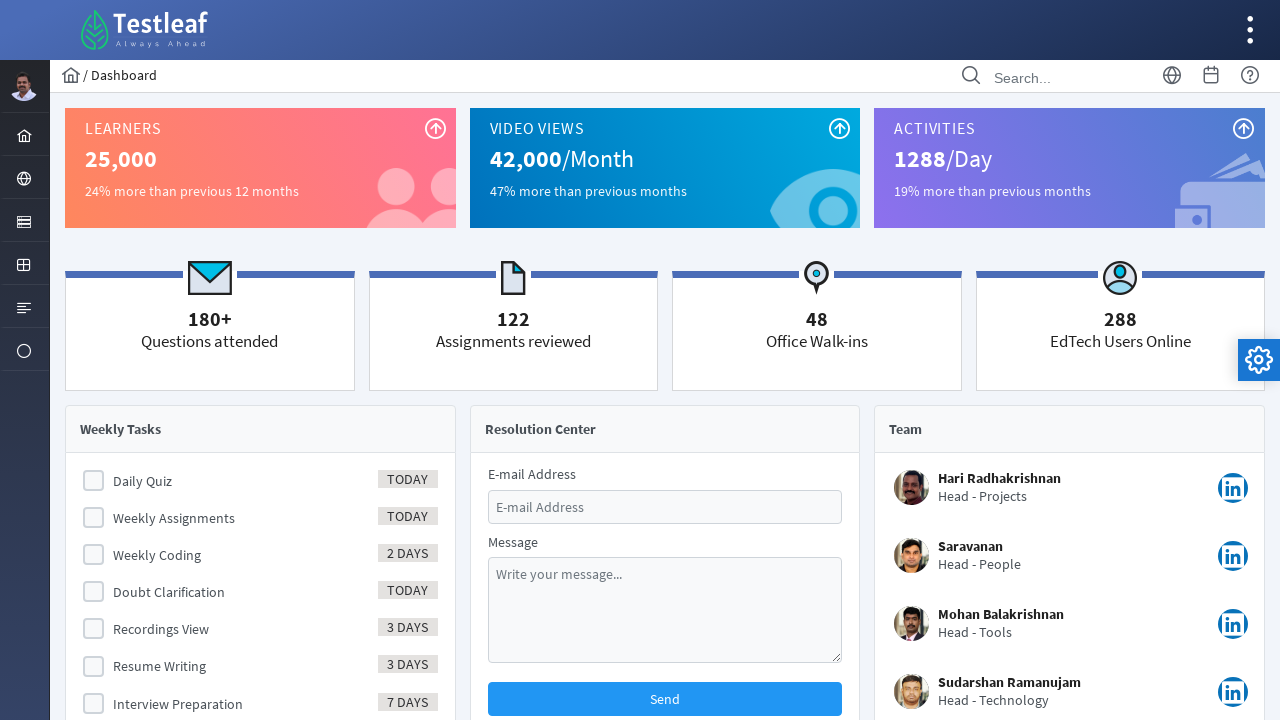

Retrieved page title: 'Dashboard'
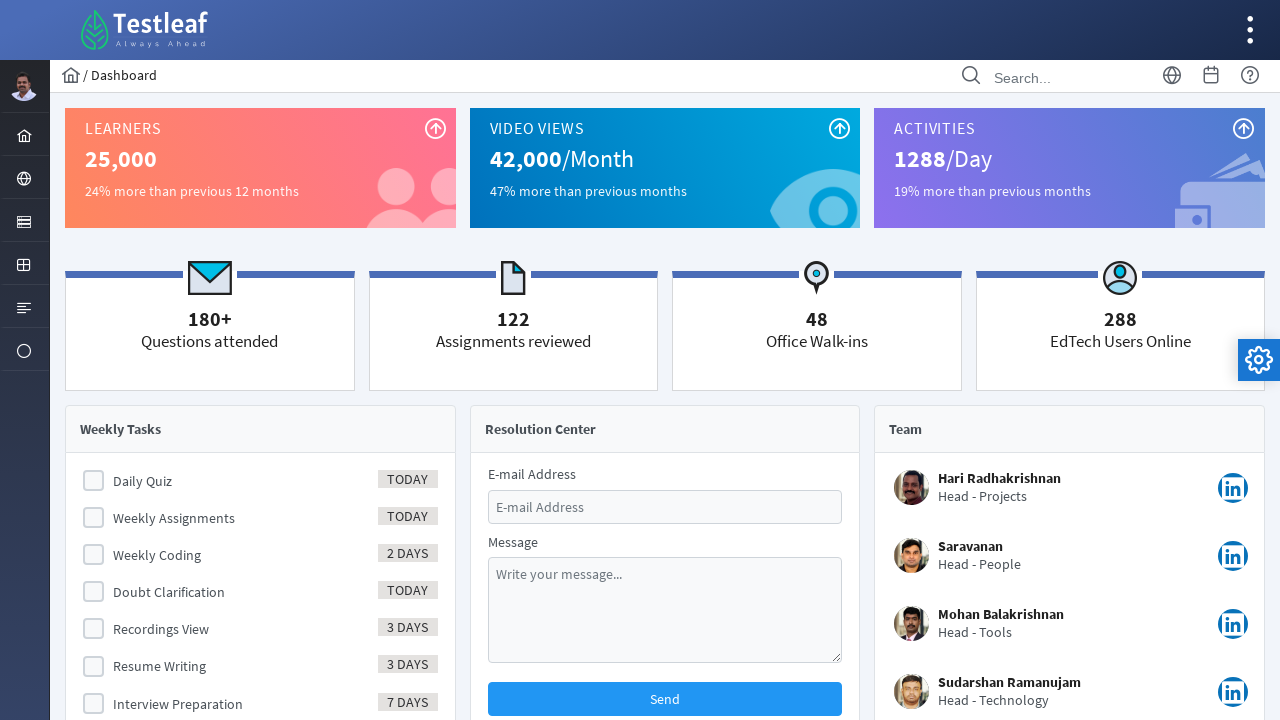

Navigated back to original webpage
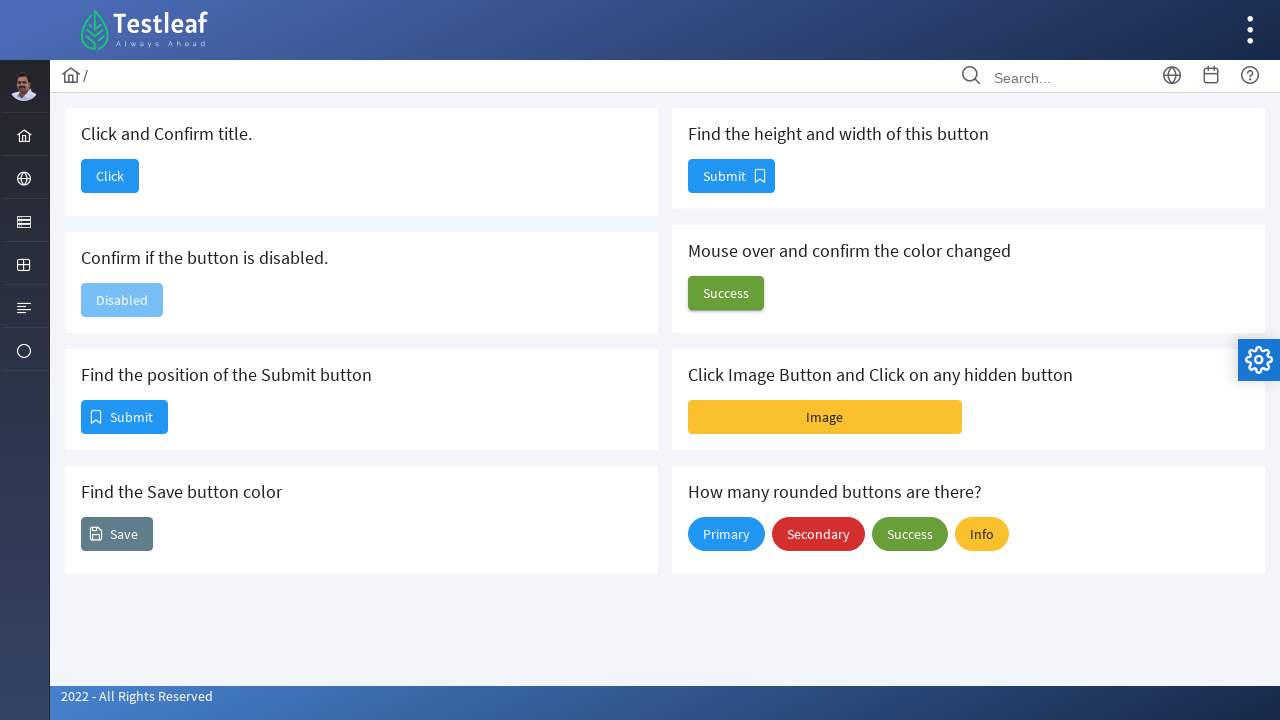

Located button card element
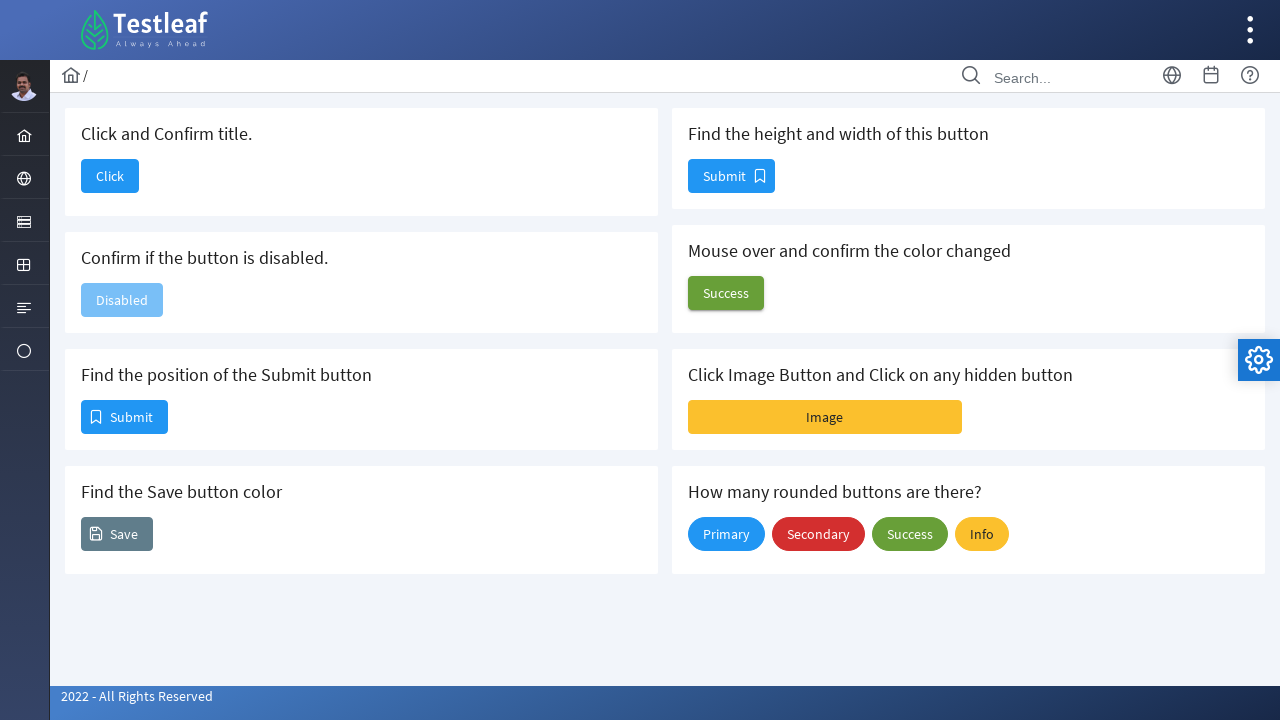

Checked if button is enabled: True
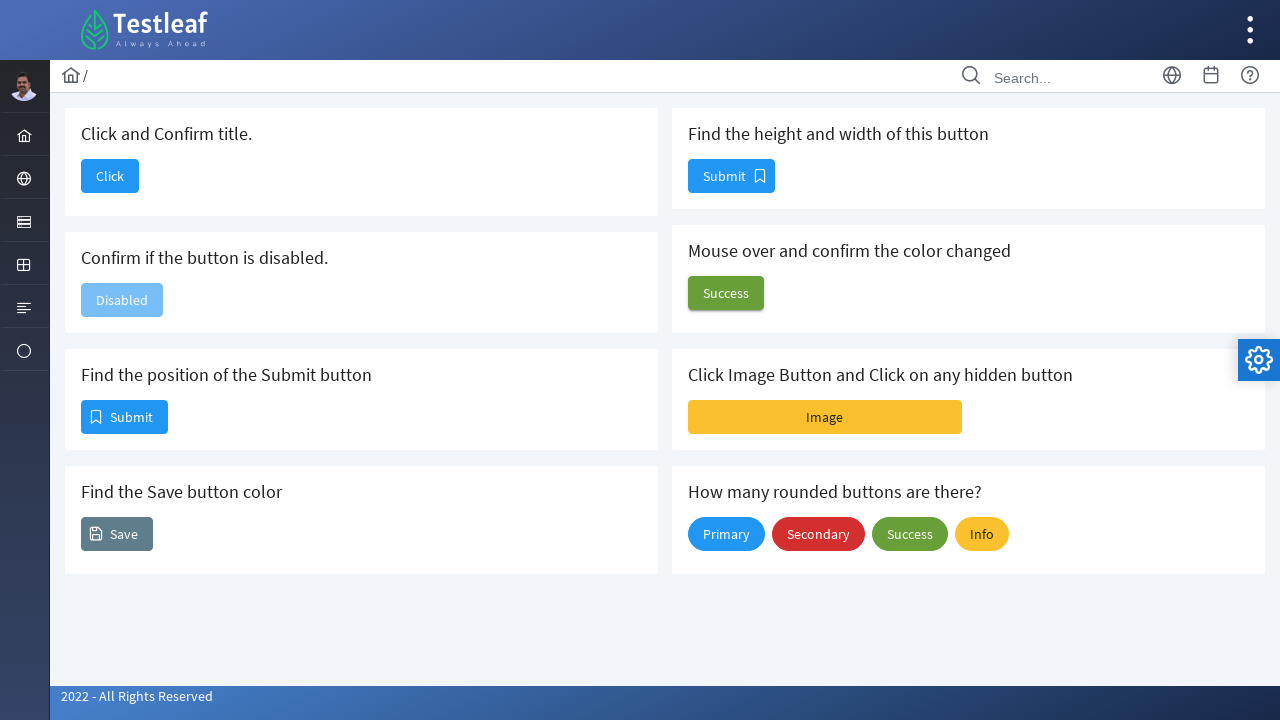

Located first Submit button
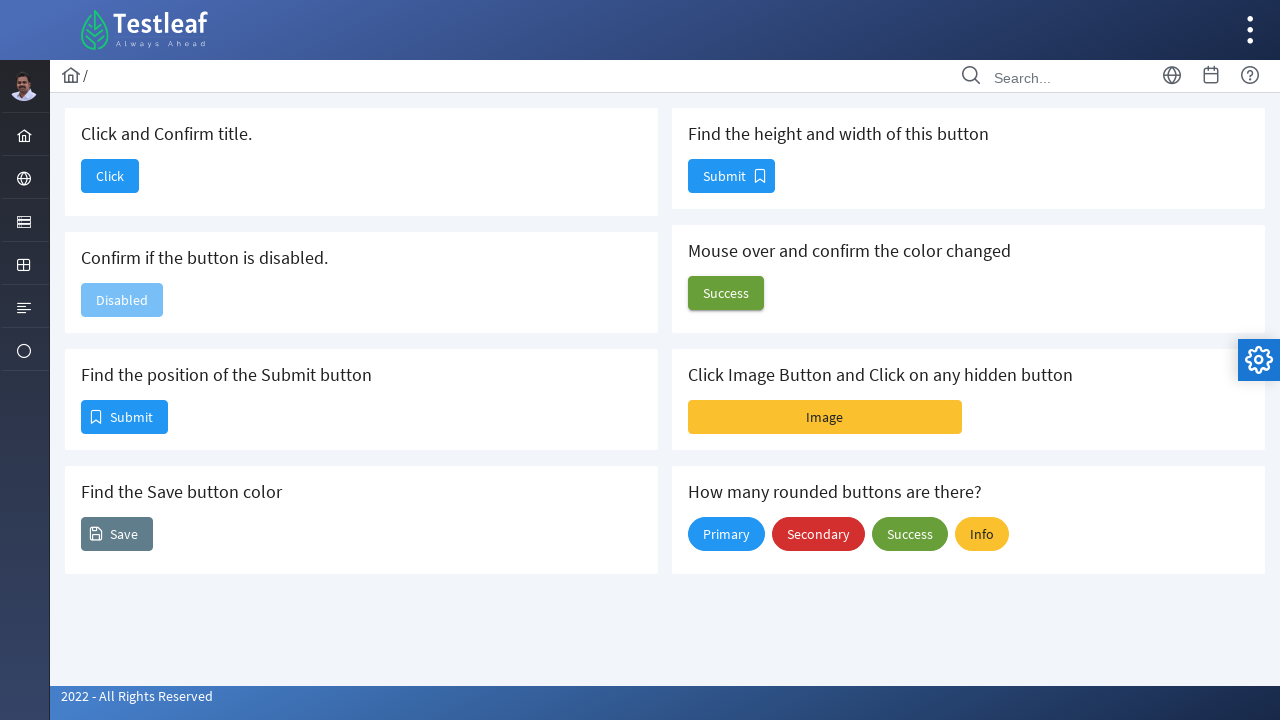

Retrieved Submit button position: X=82, Y=401
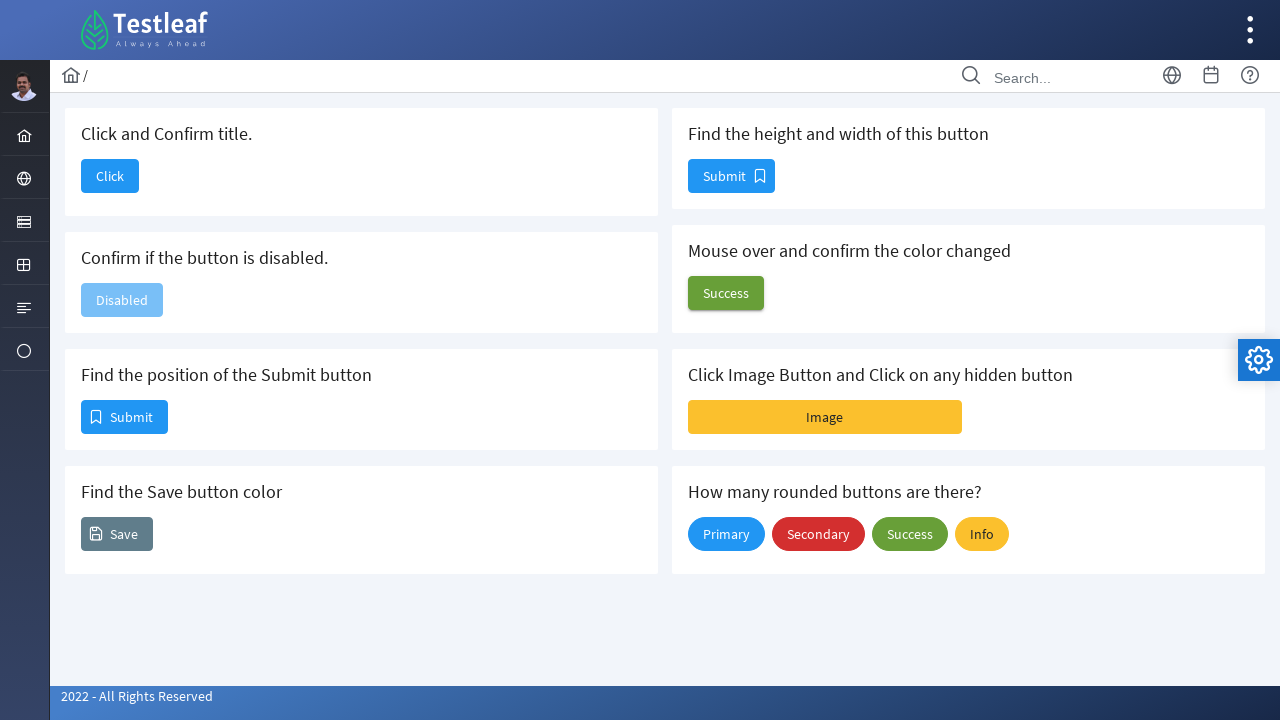

Located Save button
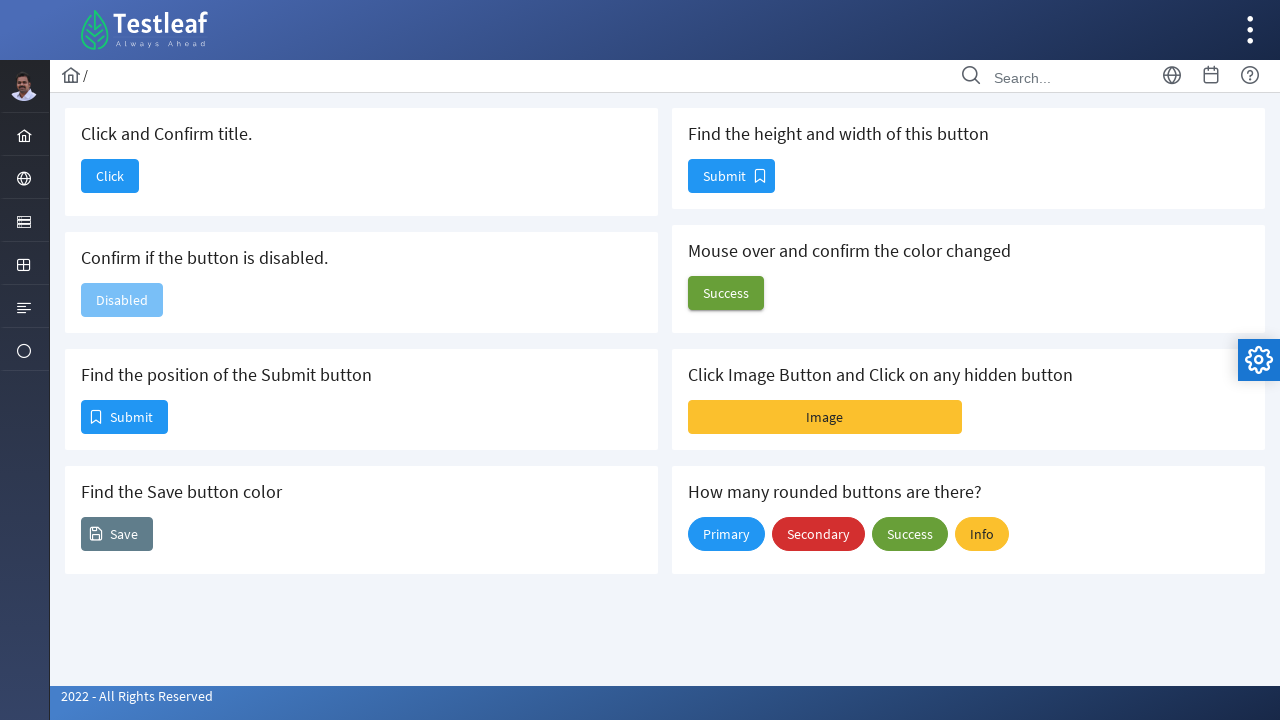

Retrieved Save button background color: rgba(0, 0, 0, 0)
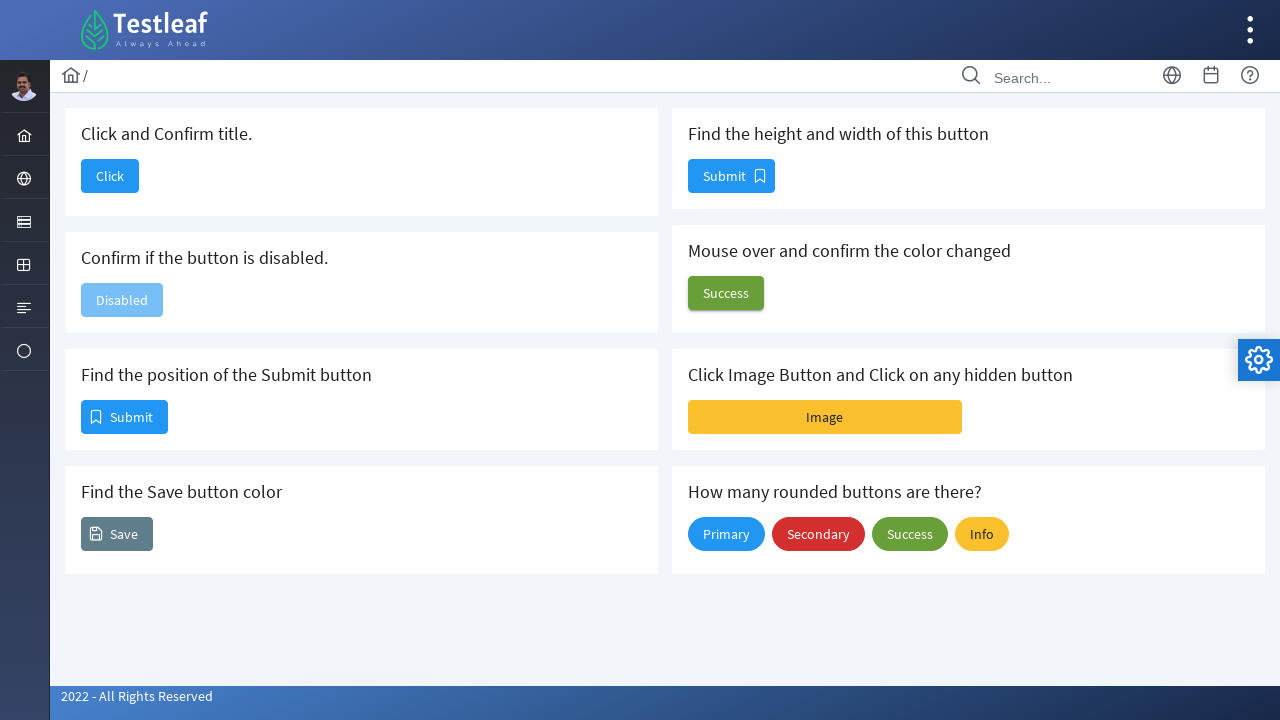

Located second Submit button
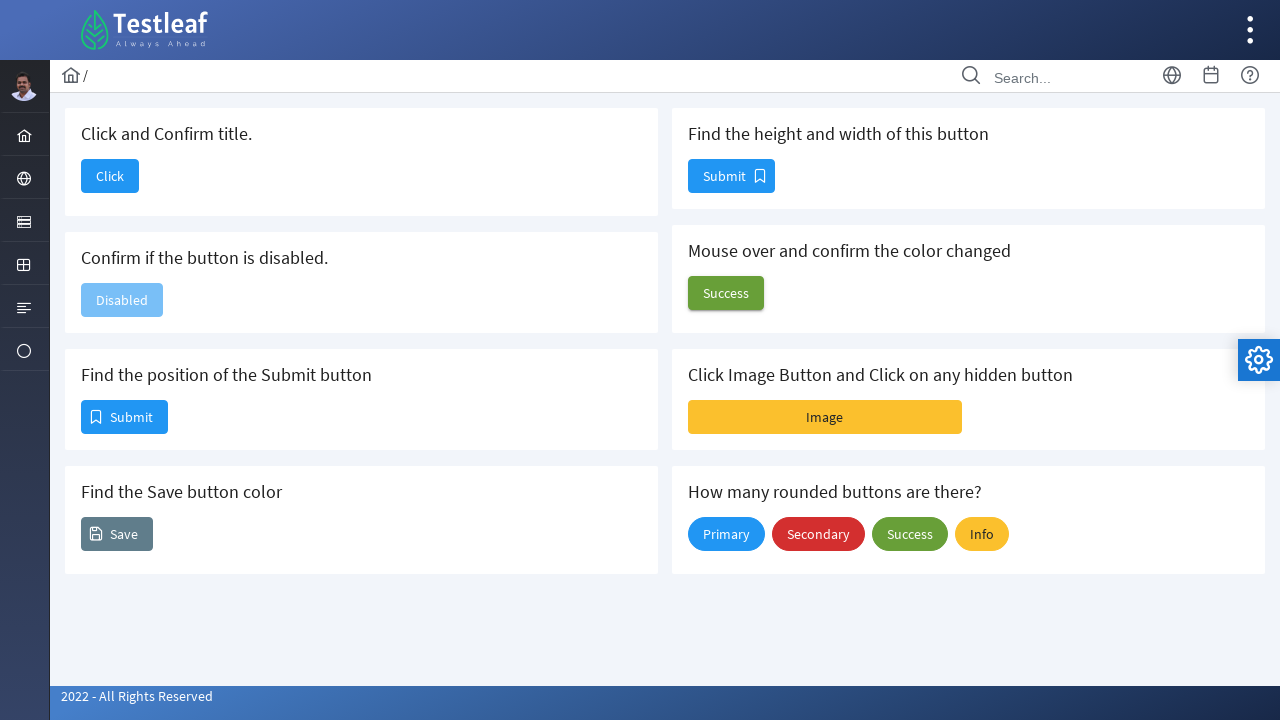

Retrieved second Submit button dimensions: width=85, height=32
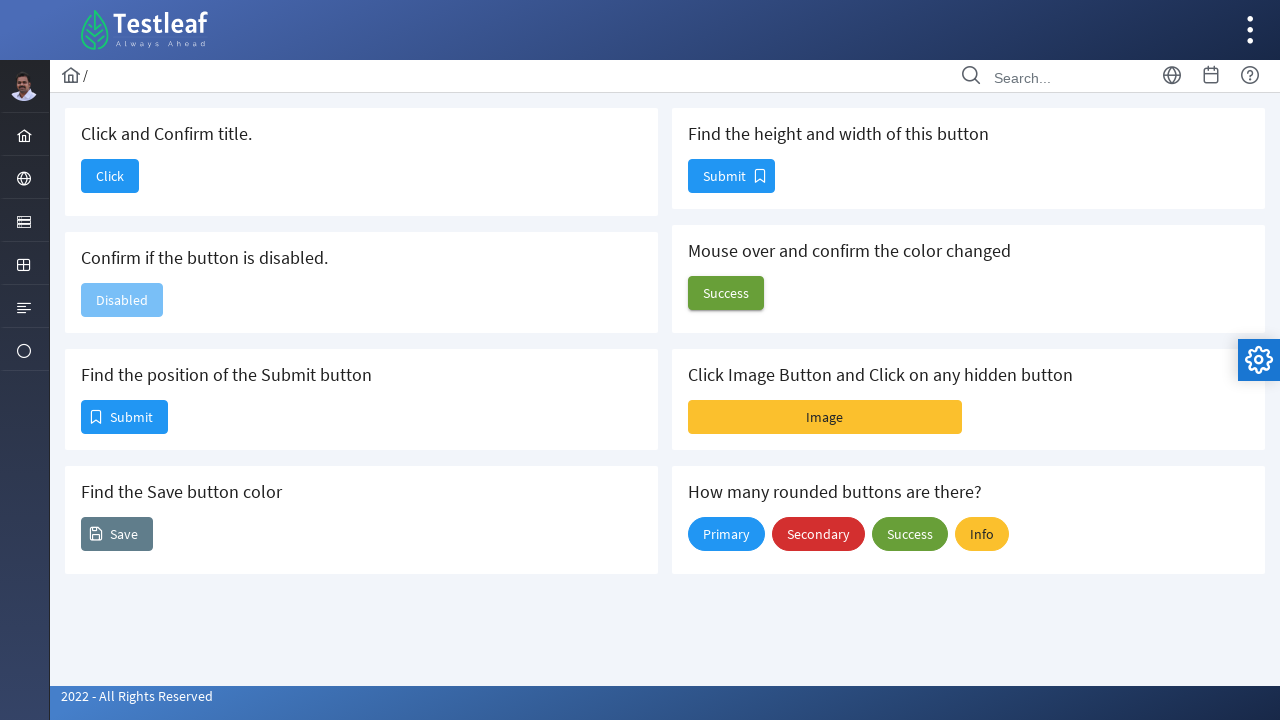

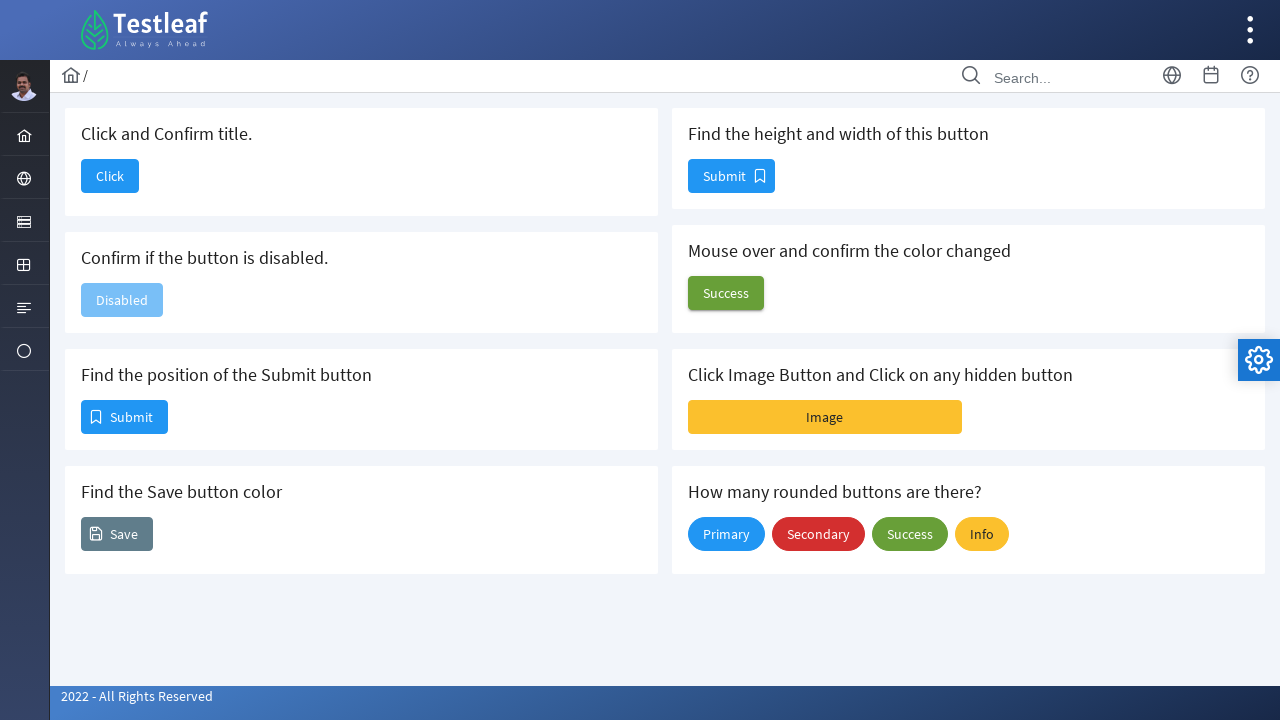